Tests chained calculator operations by calculating 9 + 4 - 3 and verifying the result equals 10

Starting URL: https://bonigarcia.dev/selenium-webdriver-java/slow-calculator.html

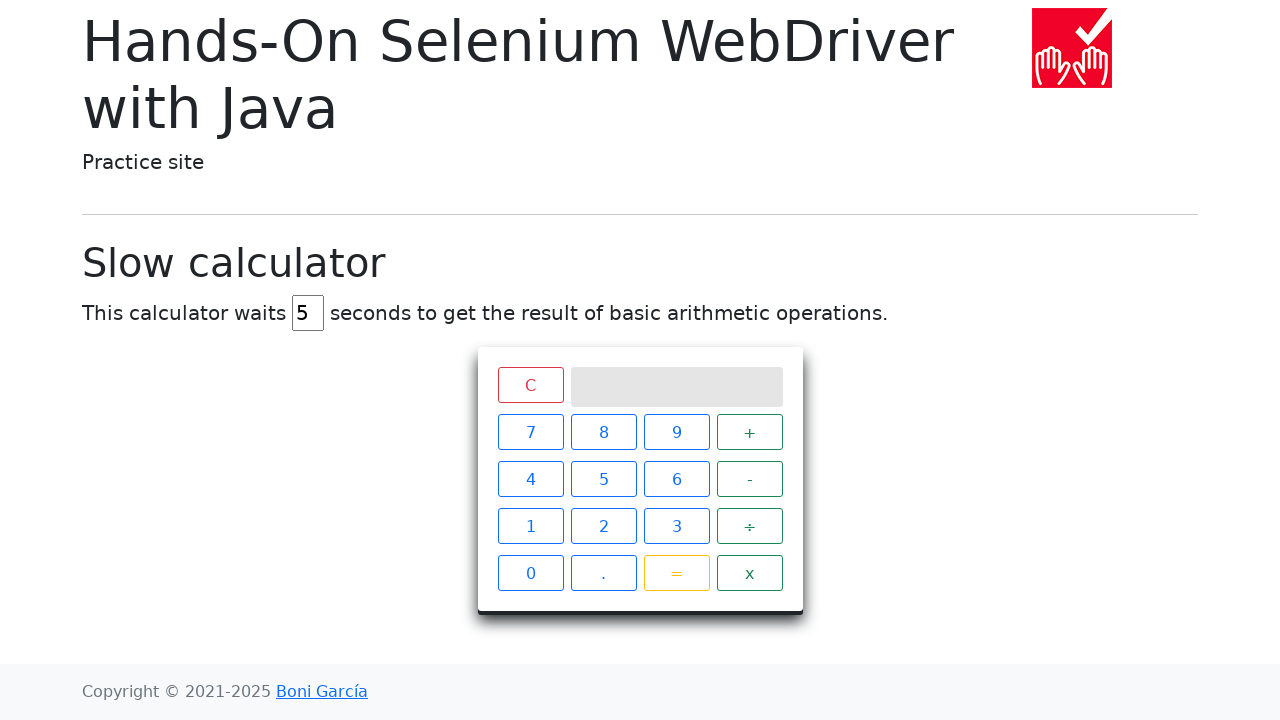

Clicked reset/clear button at (530, 385) on xpath=//span[@class='clear btn btn-outline-danger']
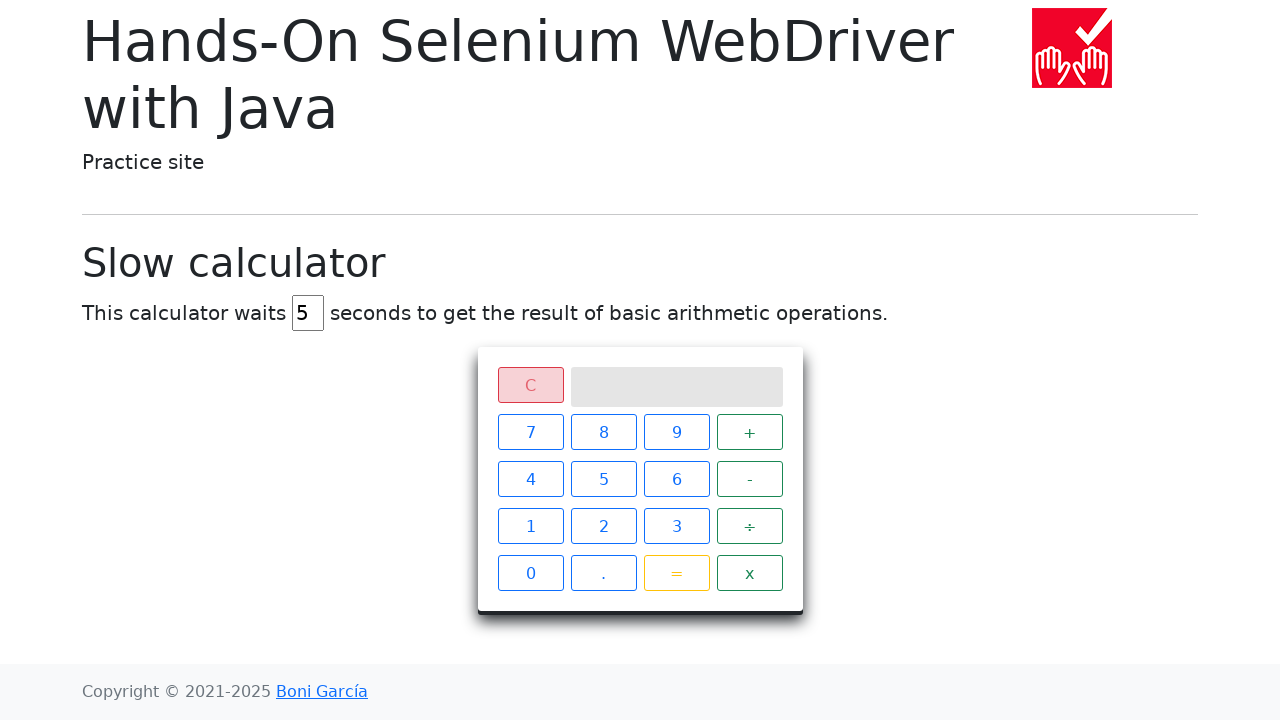

Pressed number 9 at (676, 432) on xpath=//span[contains(@class, 'btn btn-outline-primary') and text()='9']
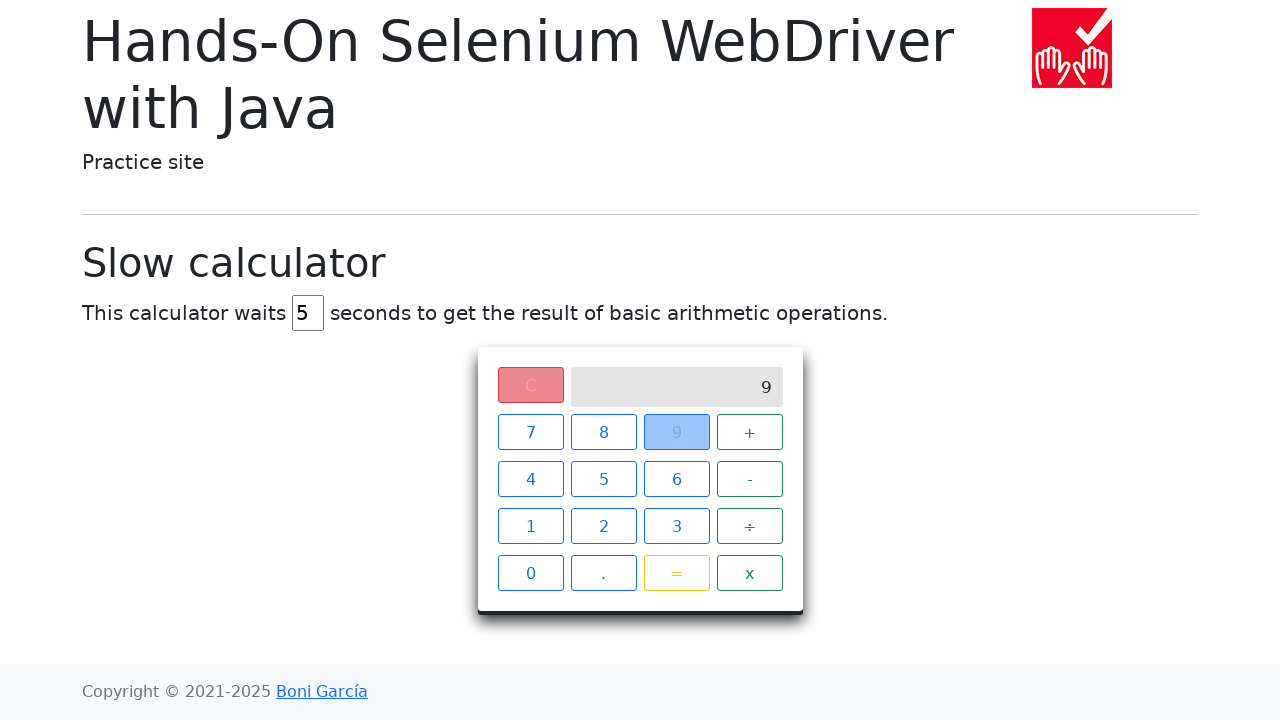

Pressed + operator at (750, 432) on xpath=//span[contains(@class, 'operator btn btn-outline-success') and text()='+'
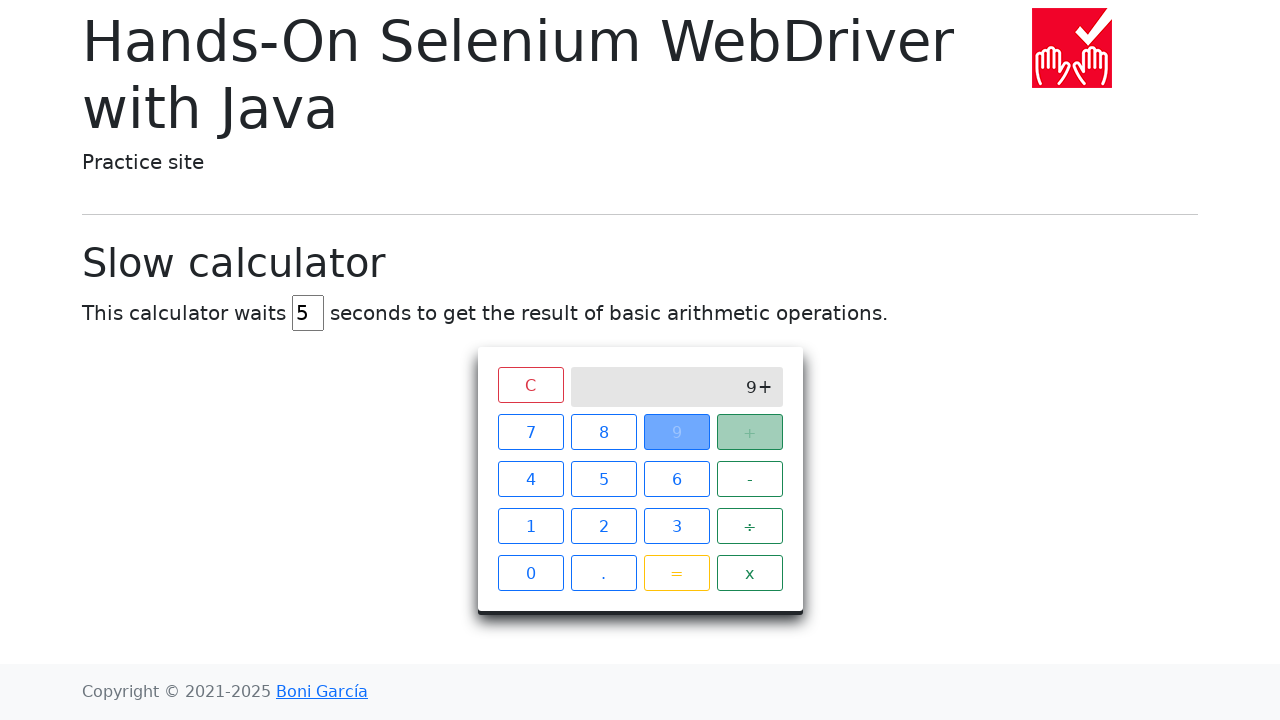

Pressed number 4 at (530, 479) on xpath=//span[contains(@class, 'btn btn-outline-primary') and text()='4']
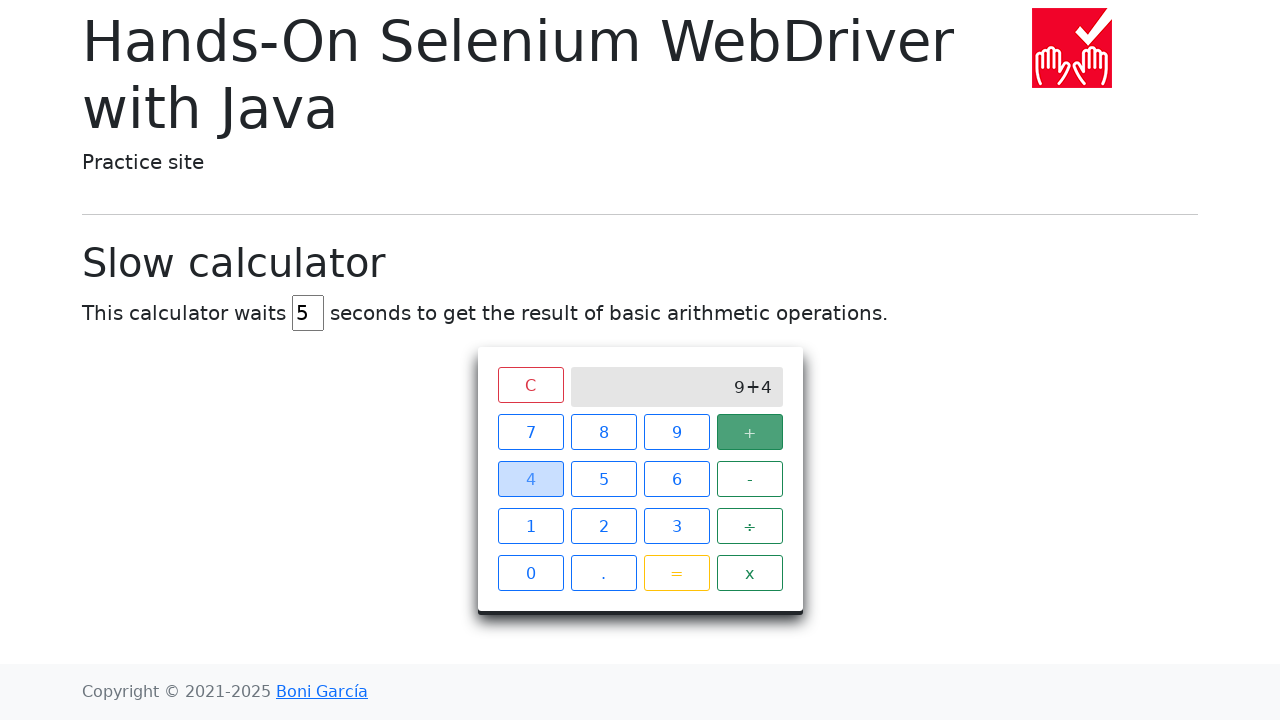

Pressed - operator at (750, 479) on xpath=//span[contains(@class, 'operator btn btn-outline-success') and text()='-'
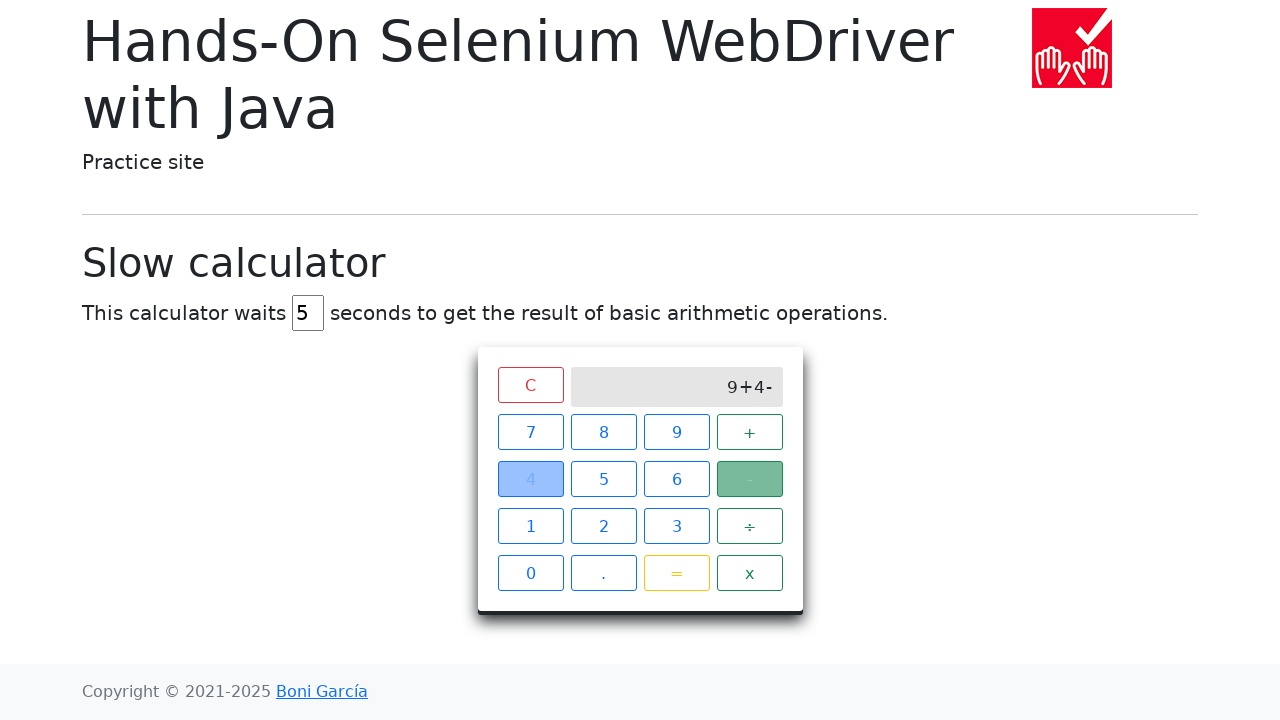

Pressed number 3 at (676, 526) on xpath=//span[contains(@class, 'btn btn-outline-primary') and text()='3']
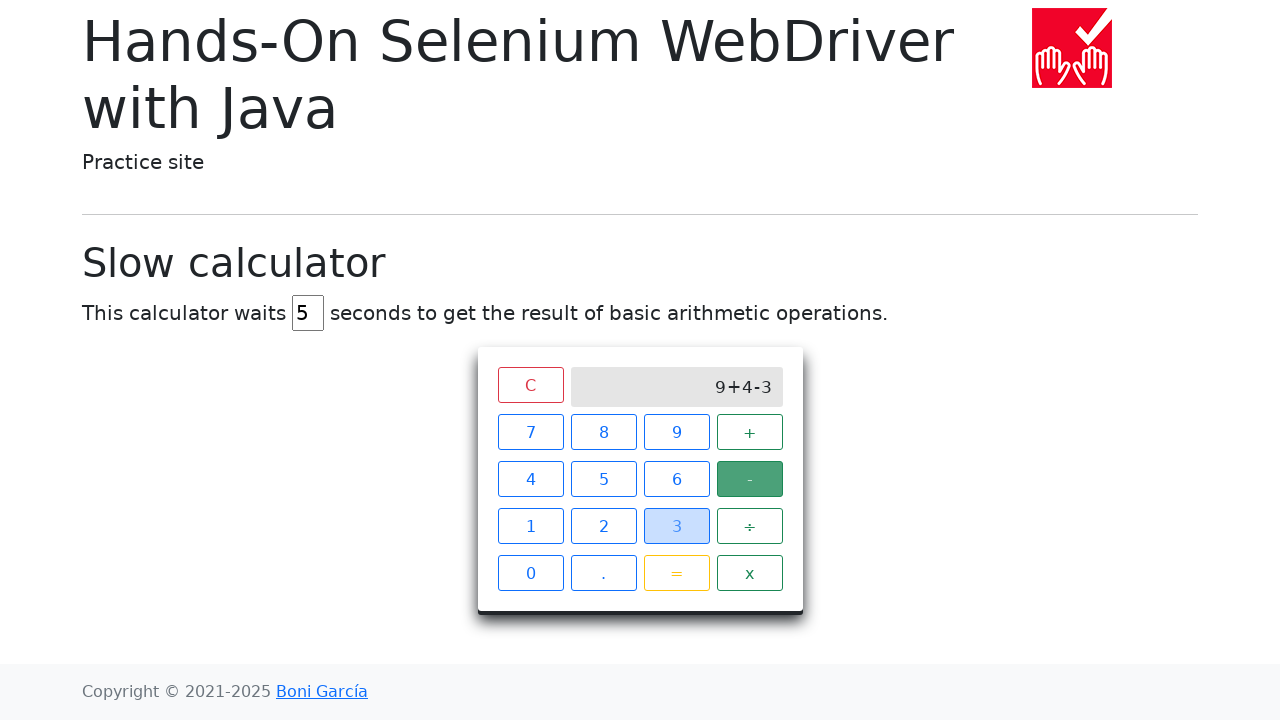

Pressed equals button to calculate result at (676, 573) on xpath=//span[@class='btn btn-outline-warning']
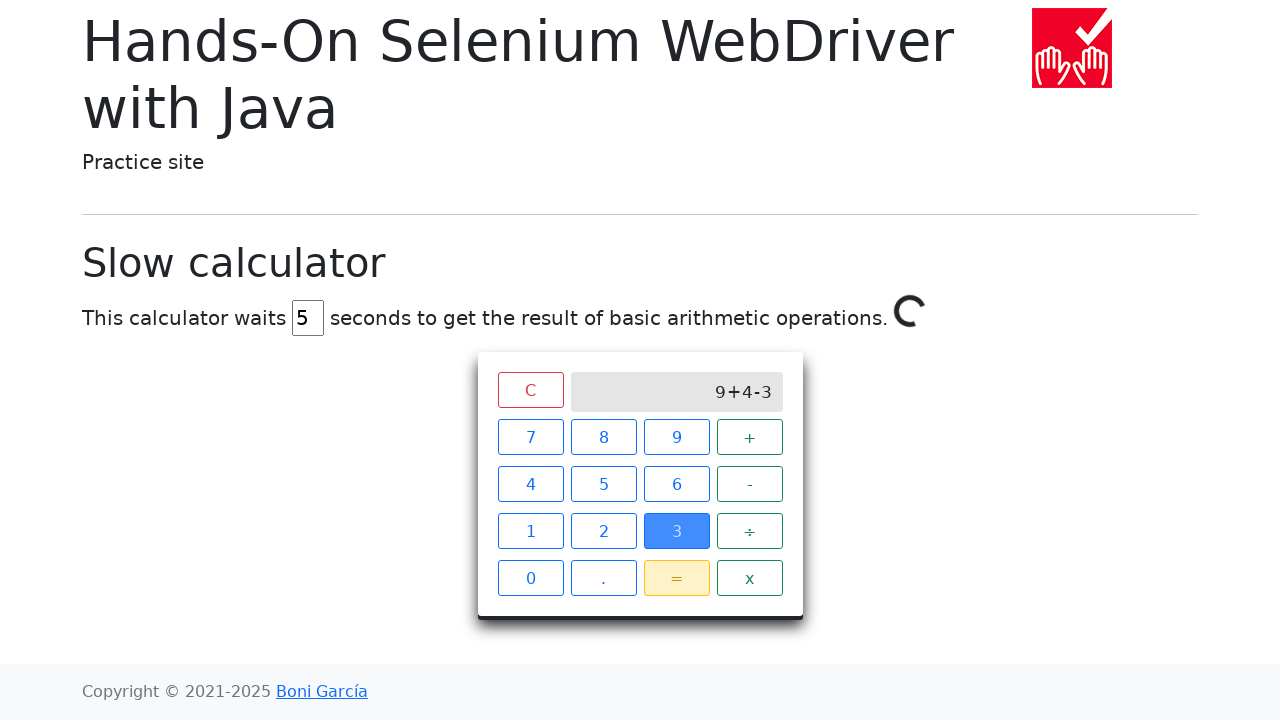

Spinner loading indicator disappeared, calculation complete
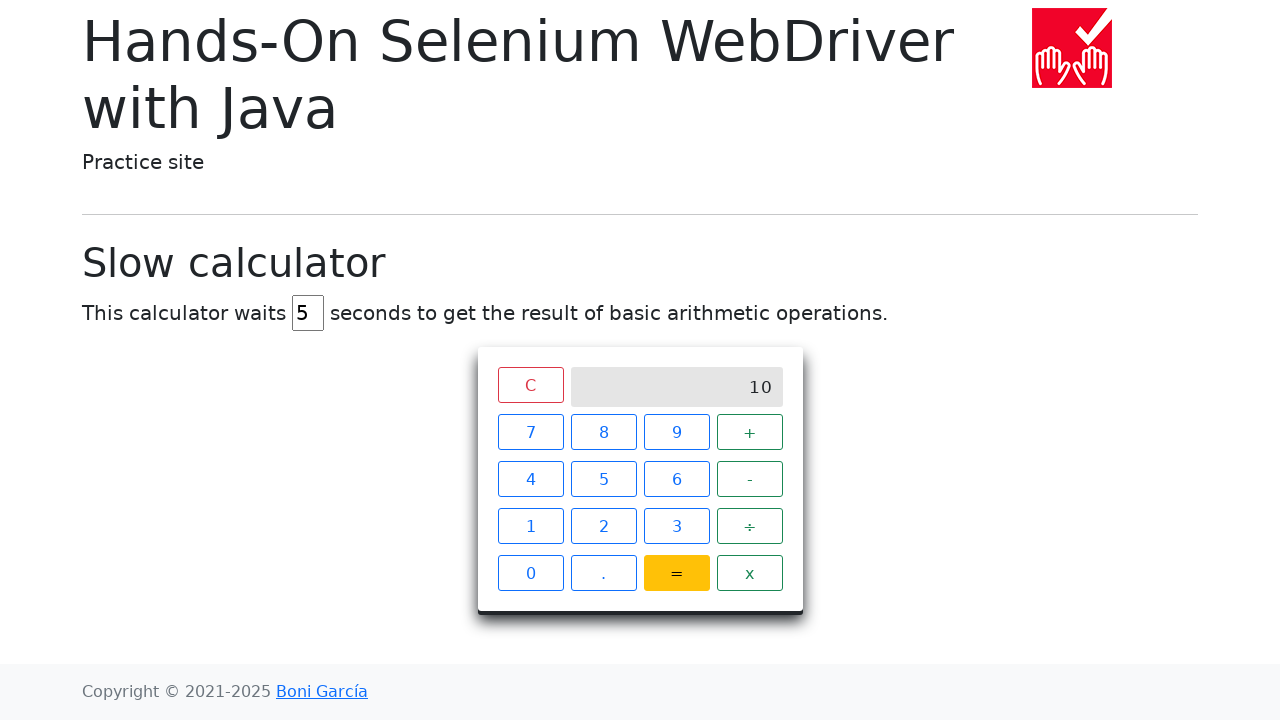

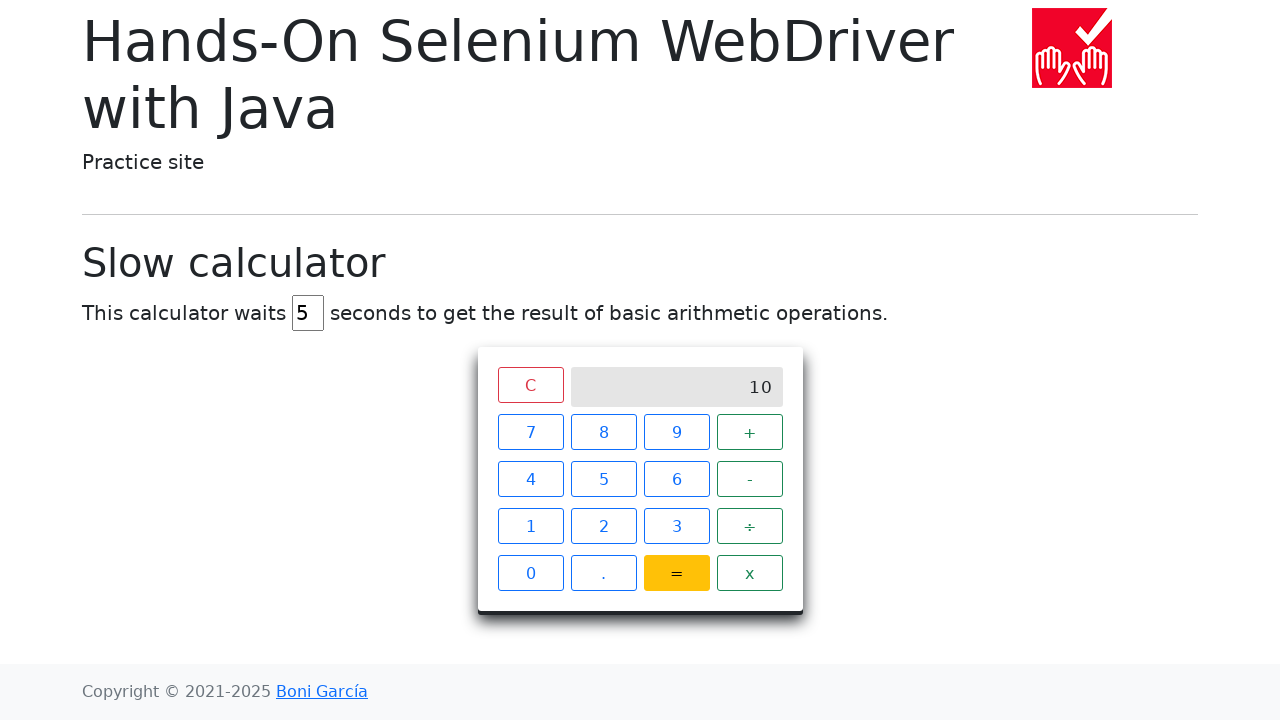